Tests AJAX request handling by clicking a button that triggers an AJAX request and then clicking the success button that appears after the data loads

Starting URL: http://uitestingplayground.com/ajax/

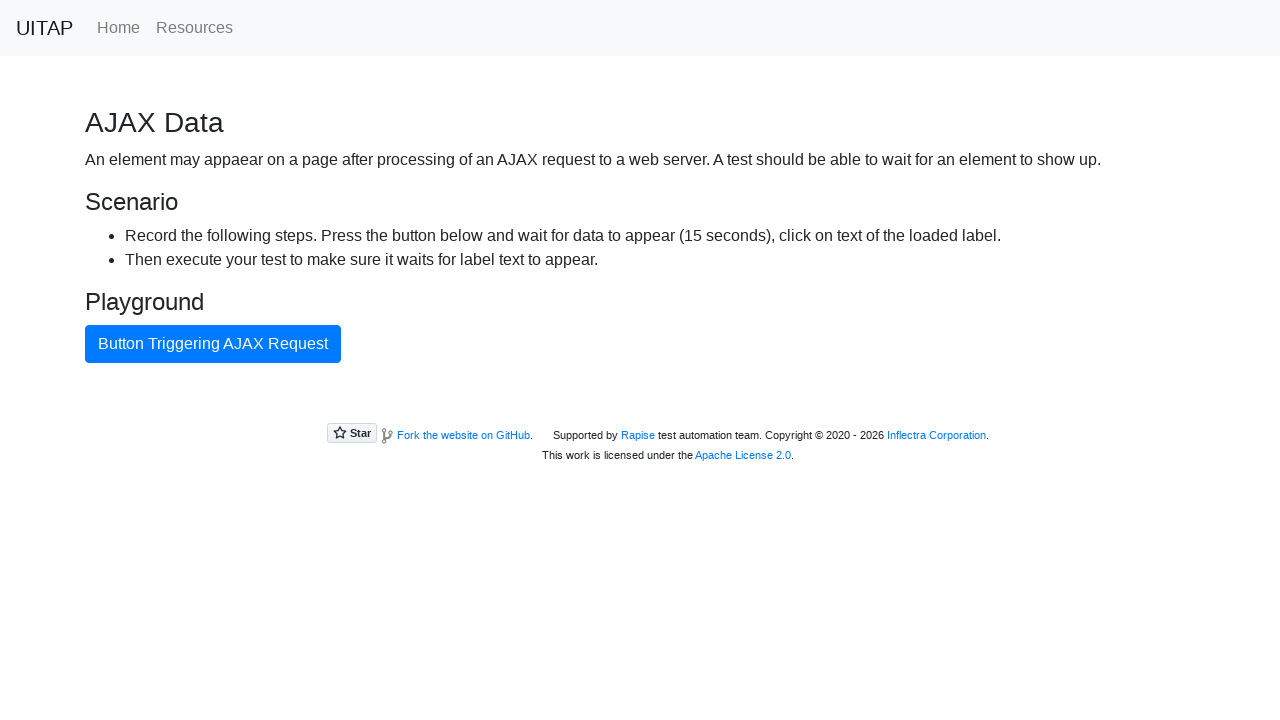

Clicked button to trigger AJAX request at (213, 344) on internal:text="Button Triggering AJAX Request"i
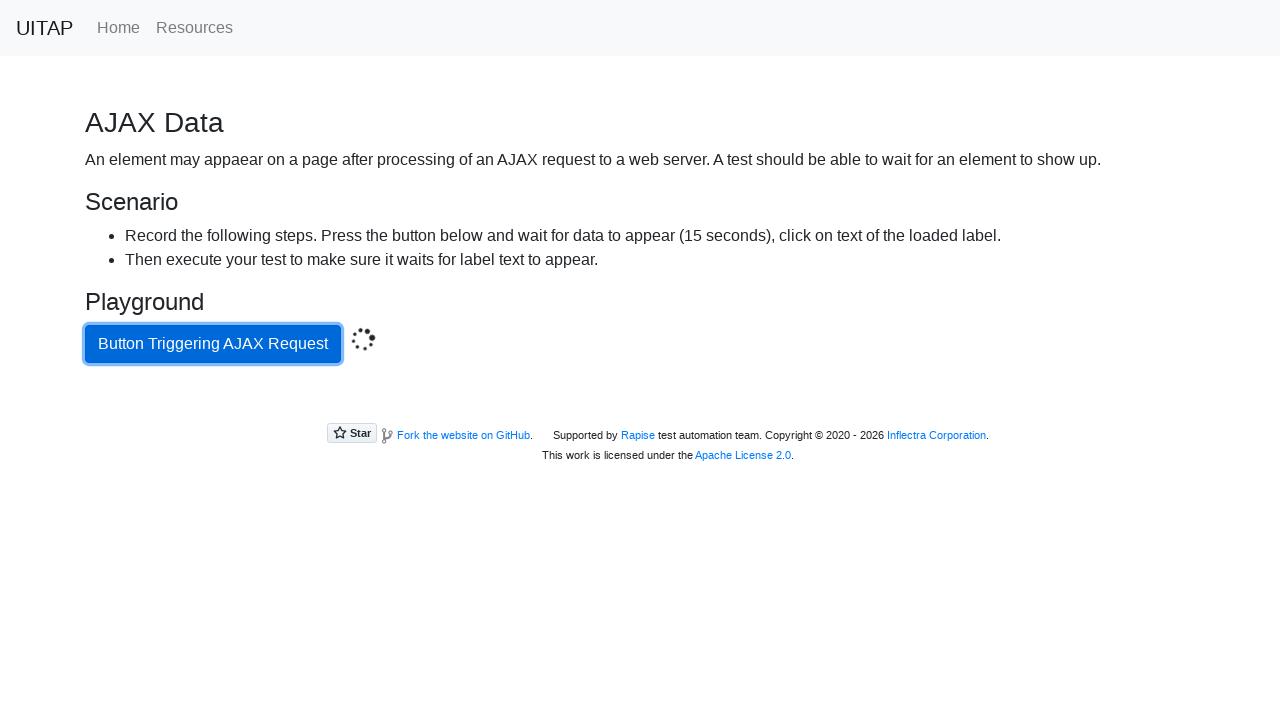

Located success button that appears after AJAX completes
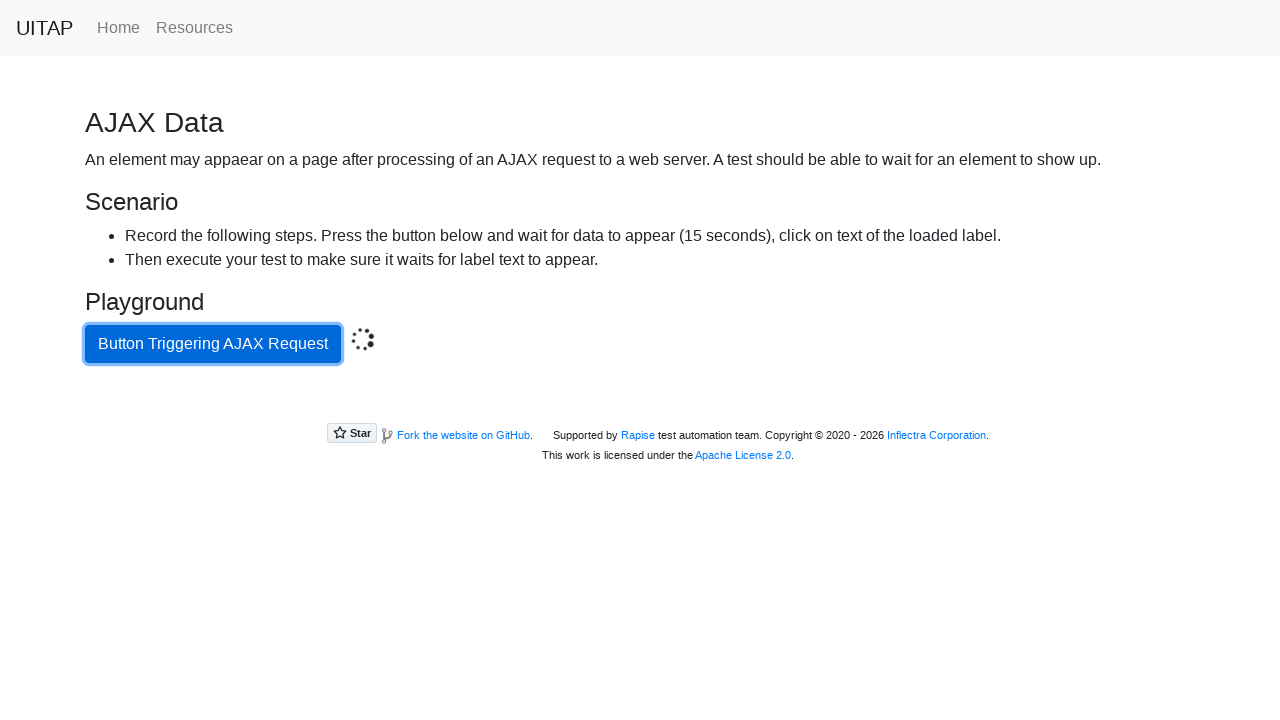

Clicked the success button at (640, 405) on .bg-success
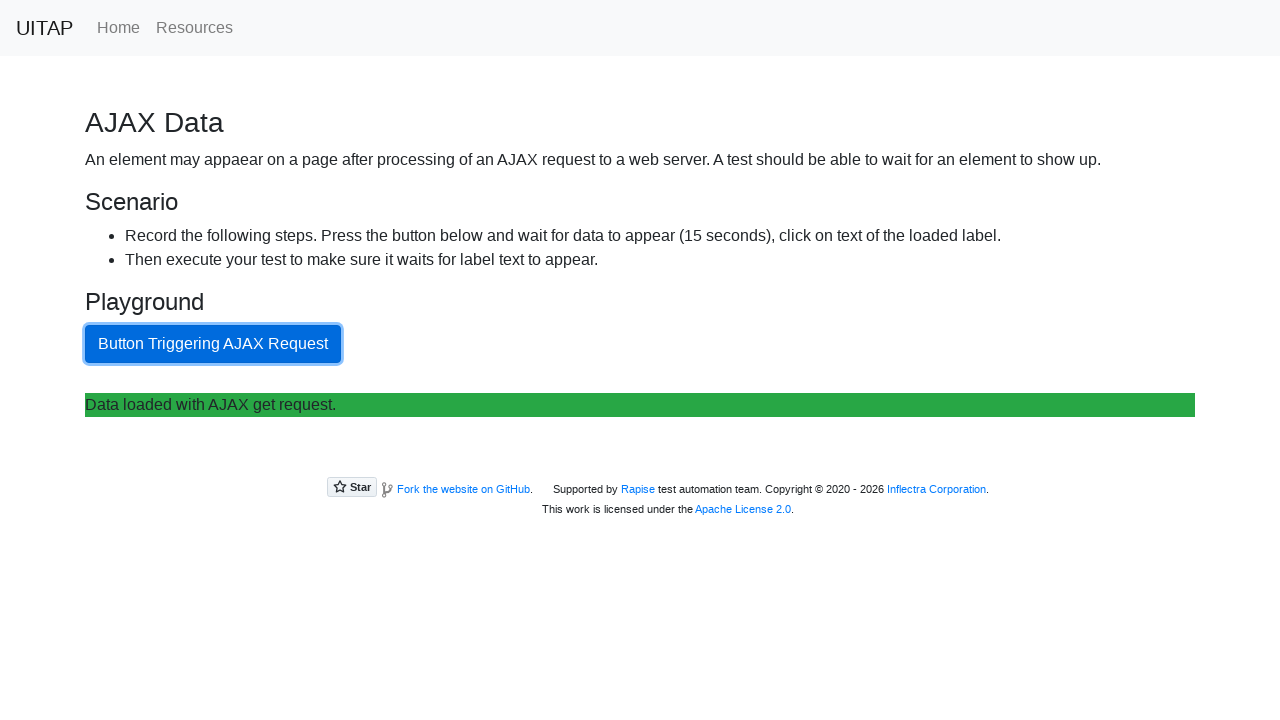

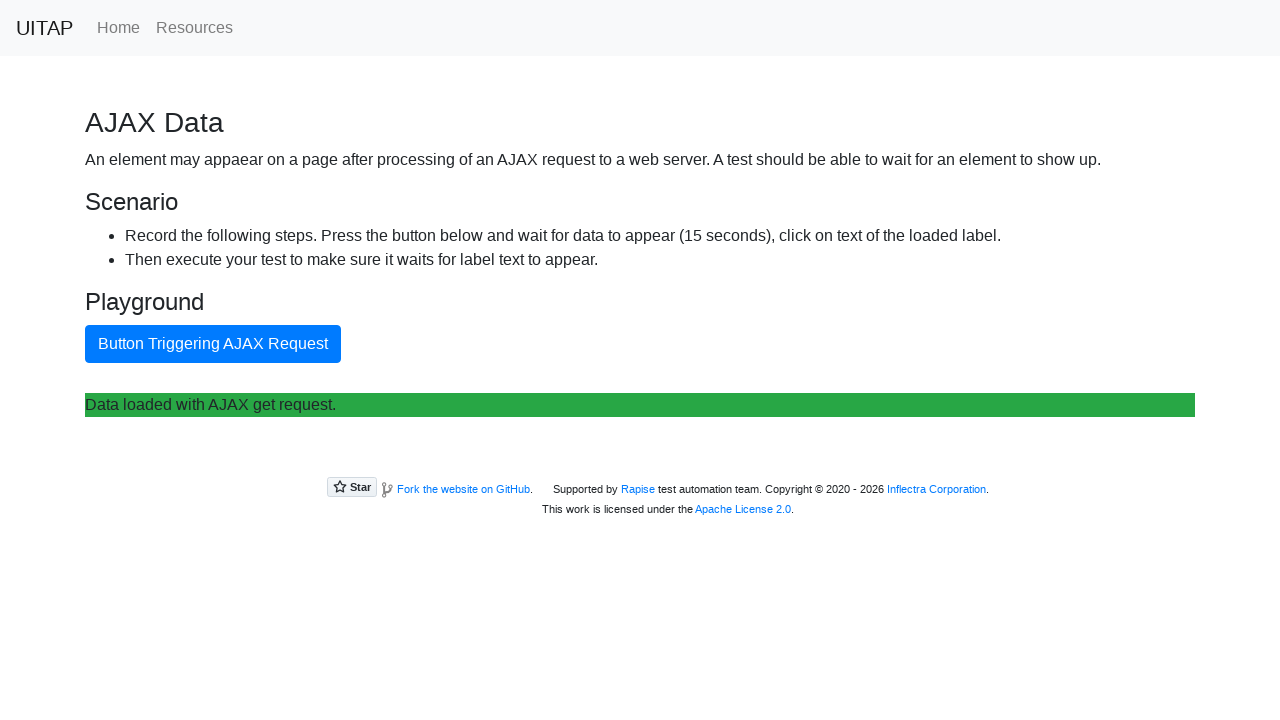